Tests geolocation mocking by setting the browser's location to Tokyo, Japan and navigating to a GPS coordinates website to verify the mocked location is detected

Starting URL: https://www.gps-coordinates.net/my-location

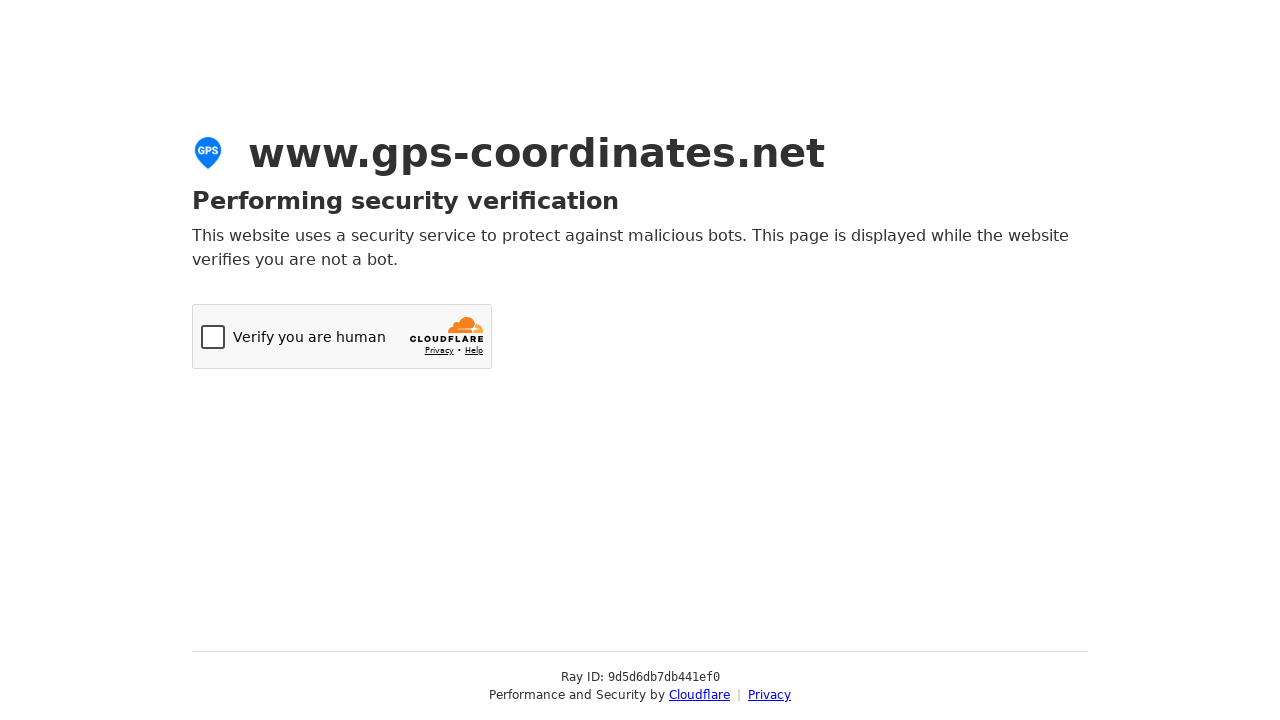

Set geolocation to Tokyo, Japan (35.689487, 139.691706)
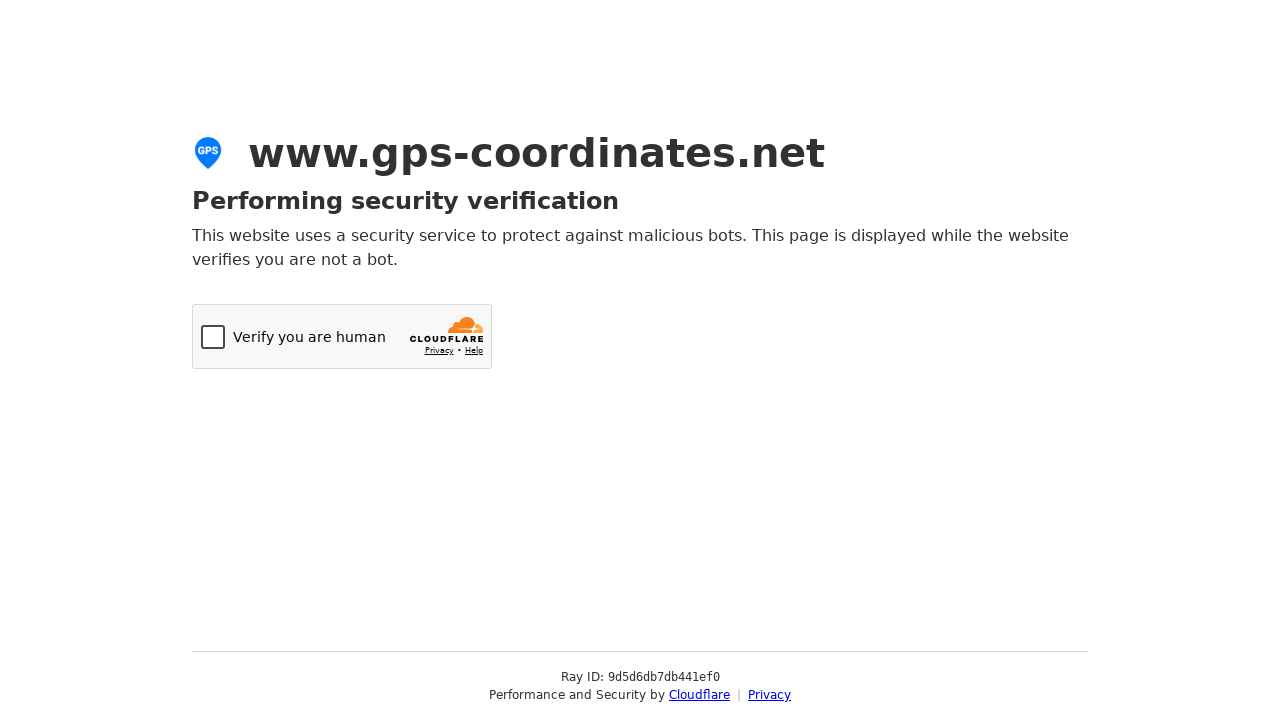

Granted geolocation permissions
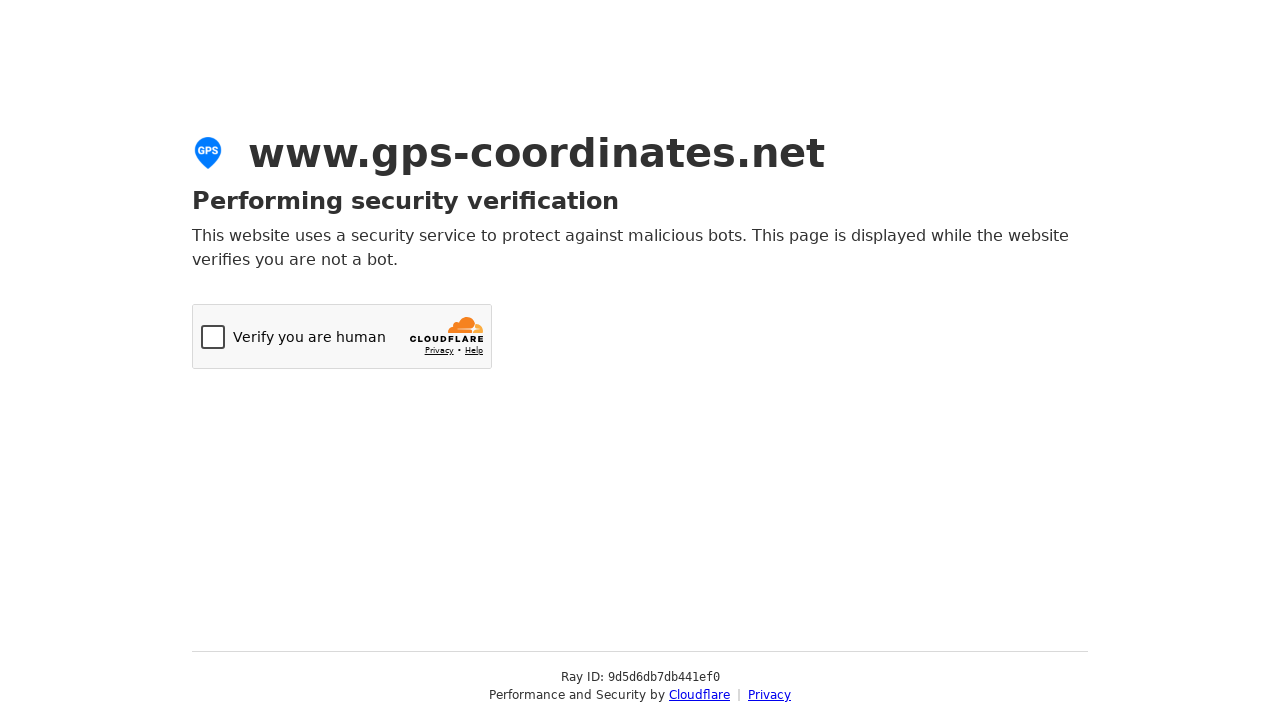

Navigated to GPS coordinates website
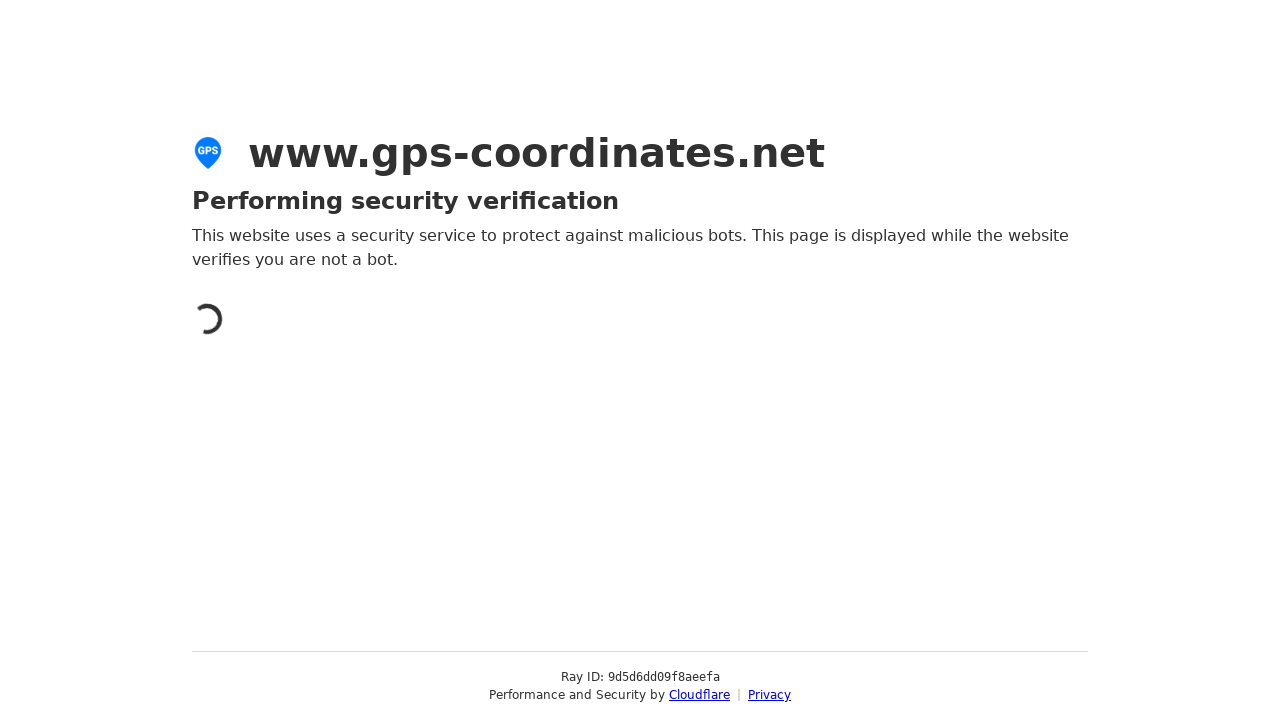

Waited 3 seconds for page to load and detect mocked location
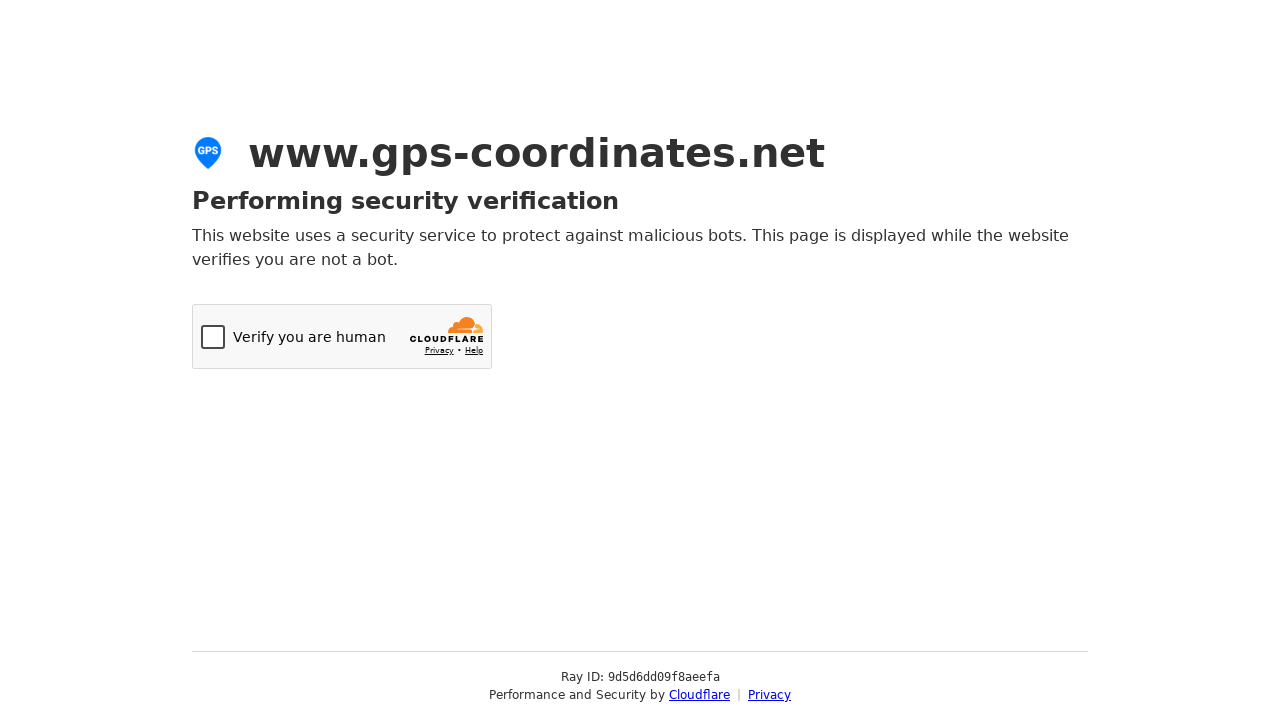

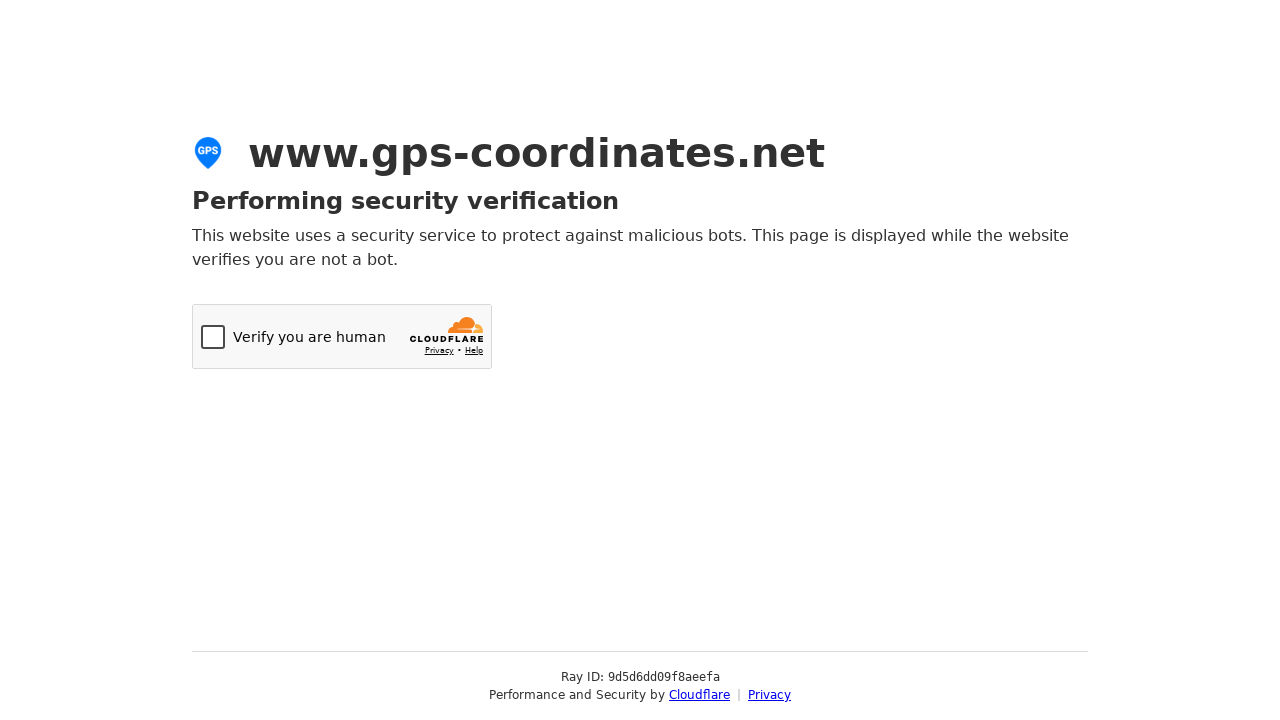